Waits for price to reach $100, clicks book button, solves a math problem, and submits the answer

Starting URL: http://suninjuly.github.io/explicit_wait2.html

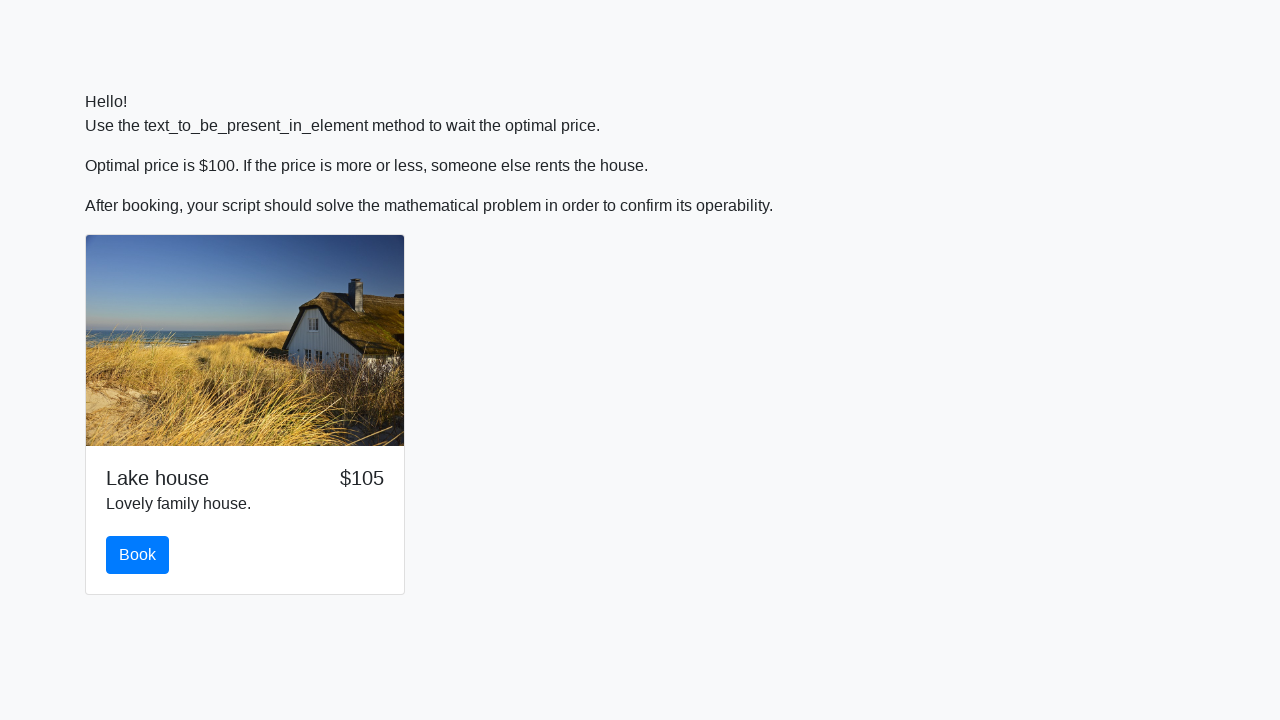

Waited for price to reach $100
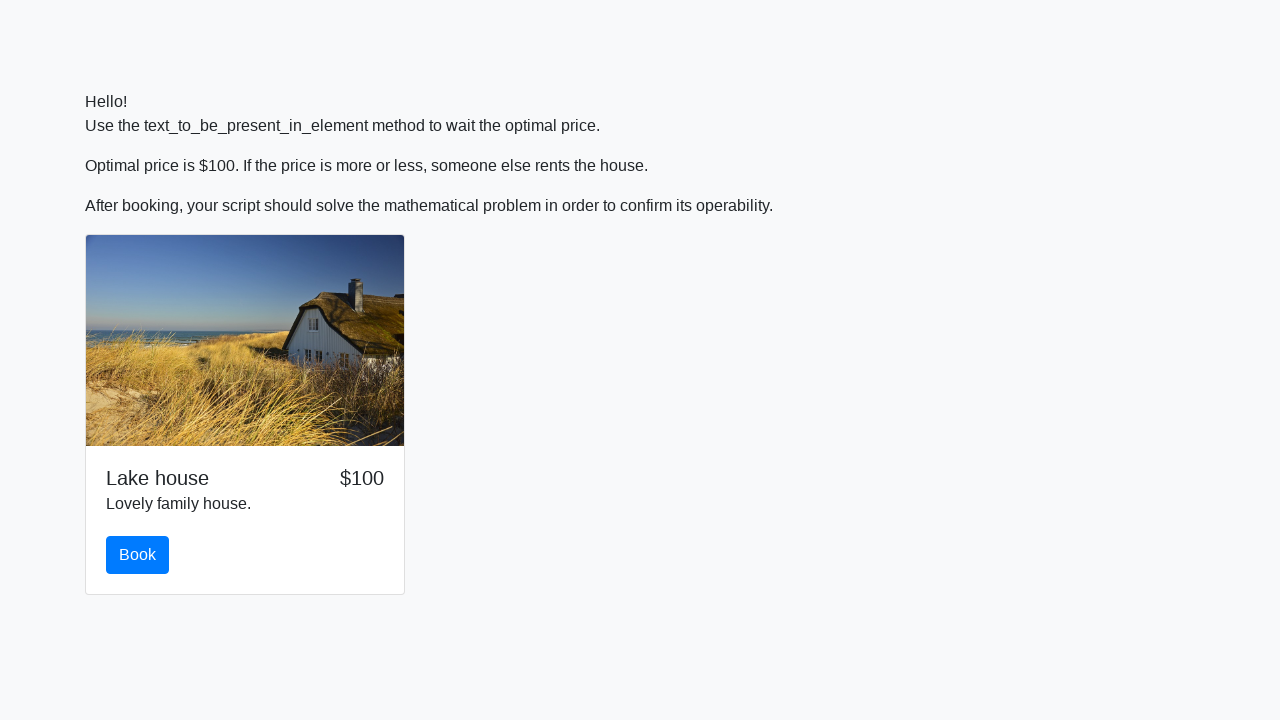

Clicked the book button at (138, 555) on #book
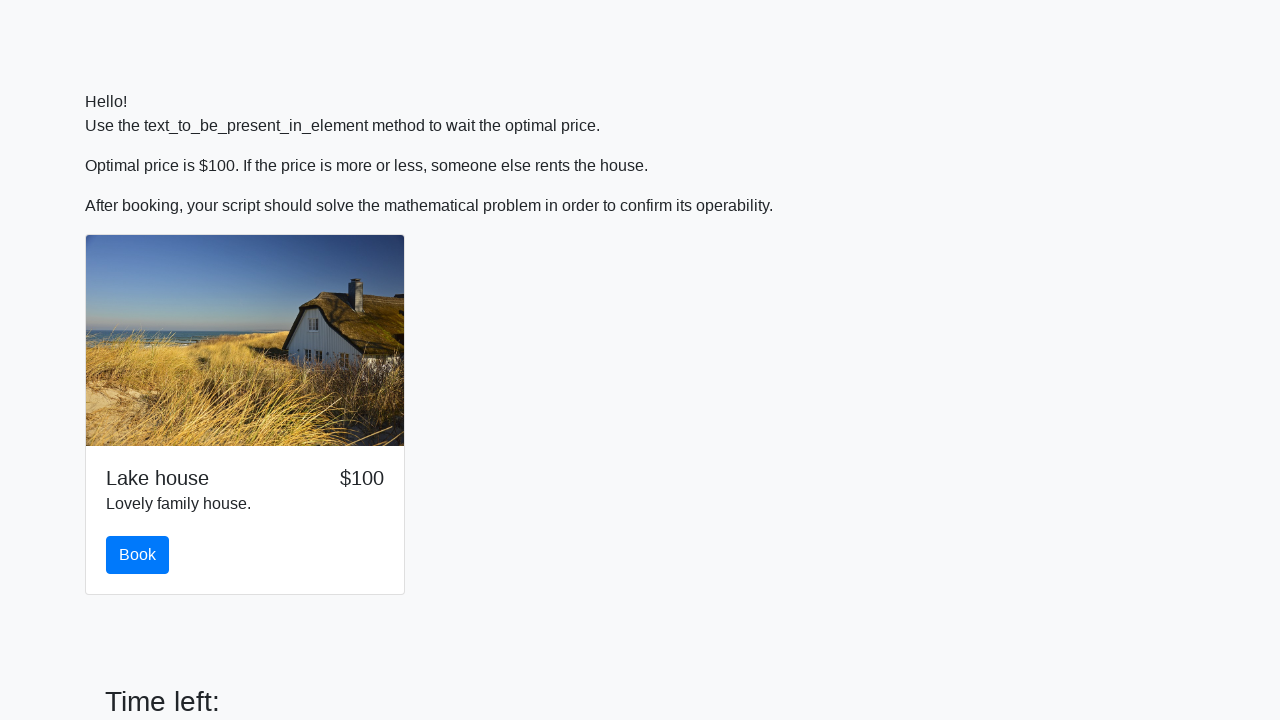

Retrieved x value from input field: 427
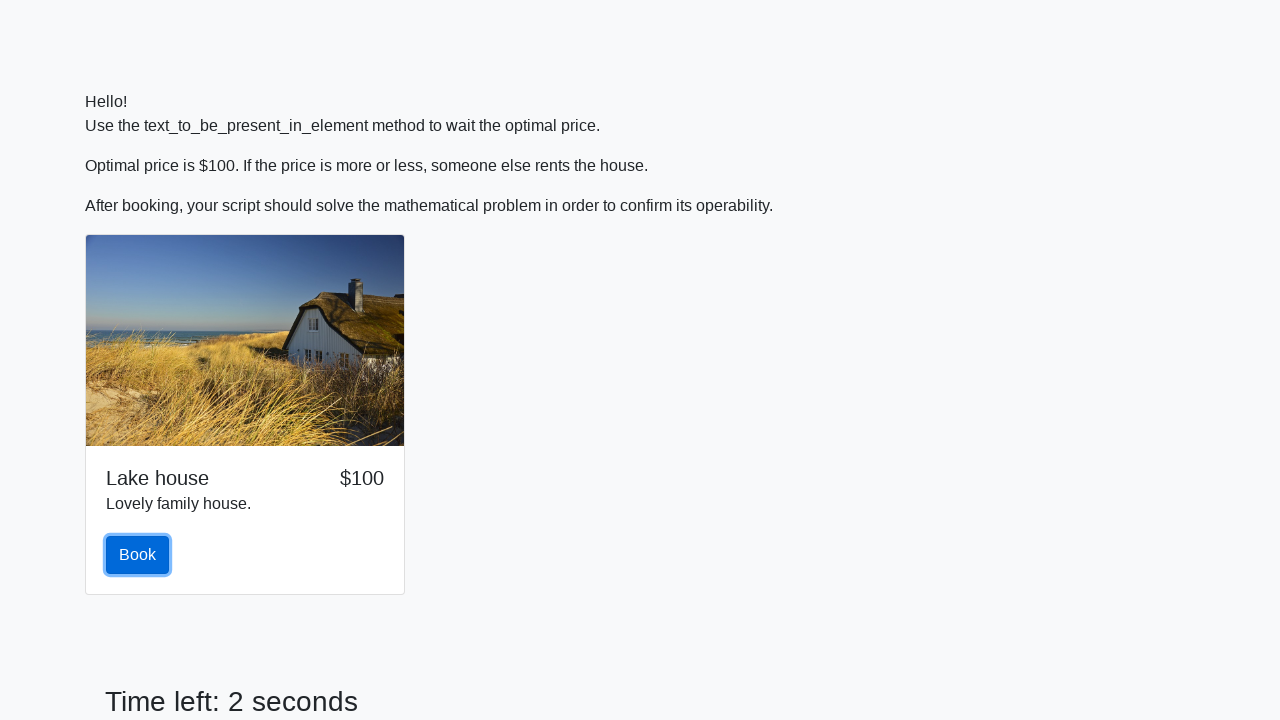

Calculated math problem answer: 1.113675094868837
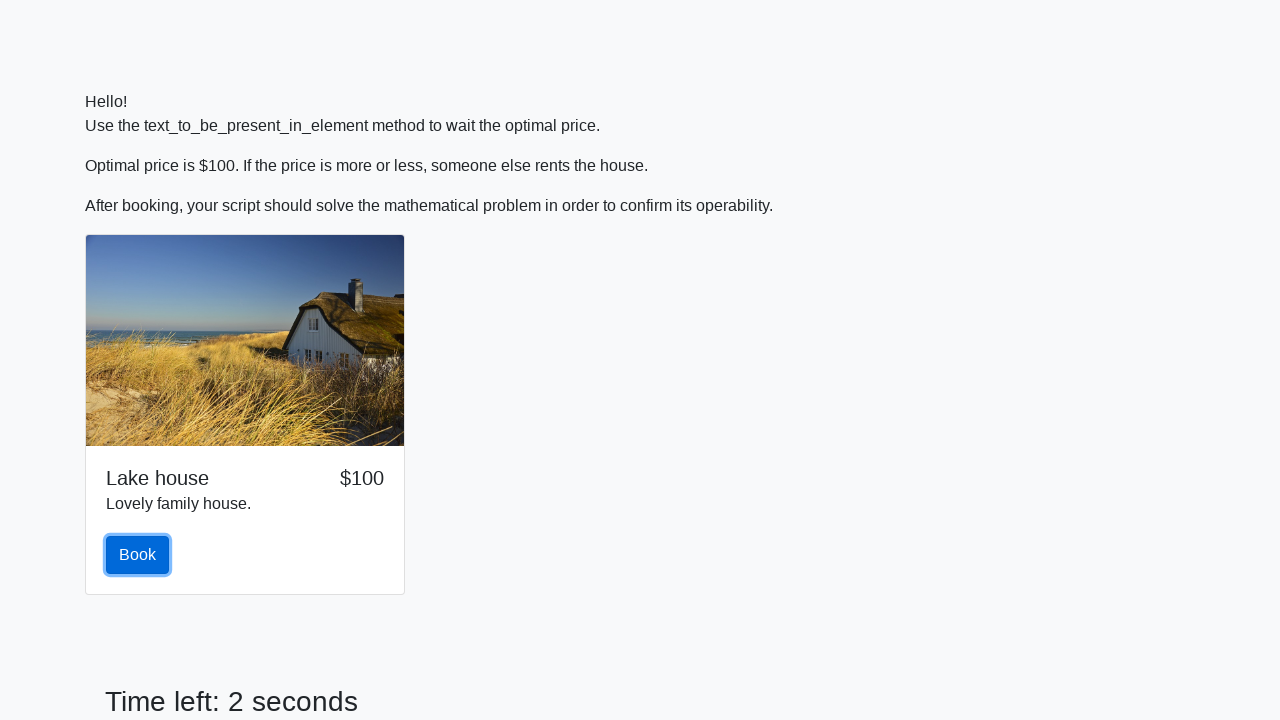

Filled answer field with calculated result on #answer
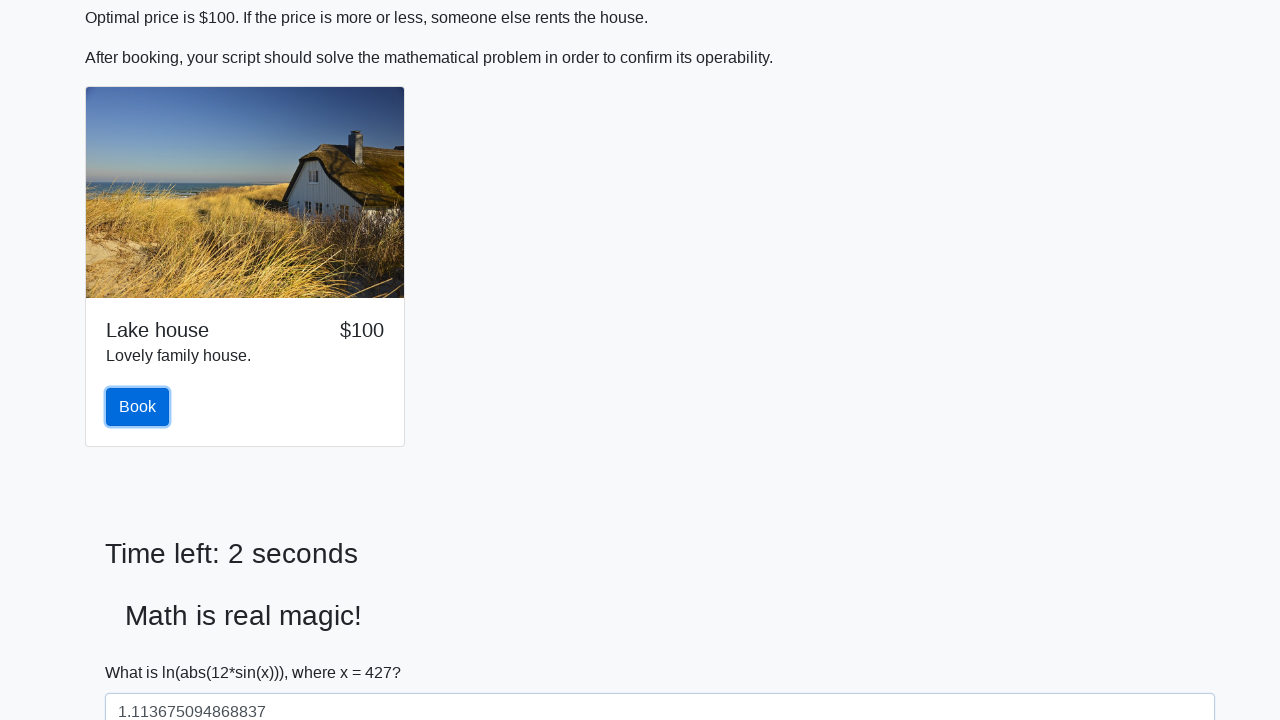

Clicked solve button to submit answer at (143, 651) on #solve
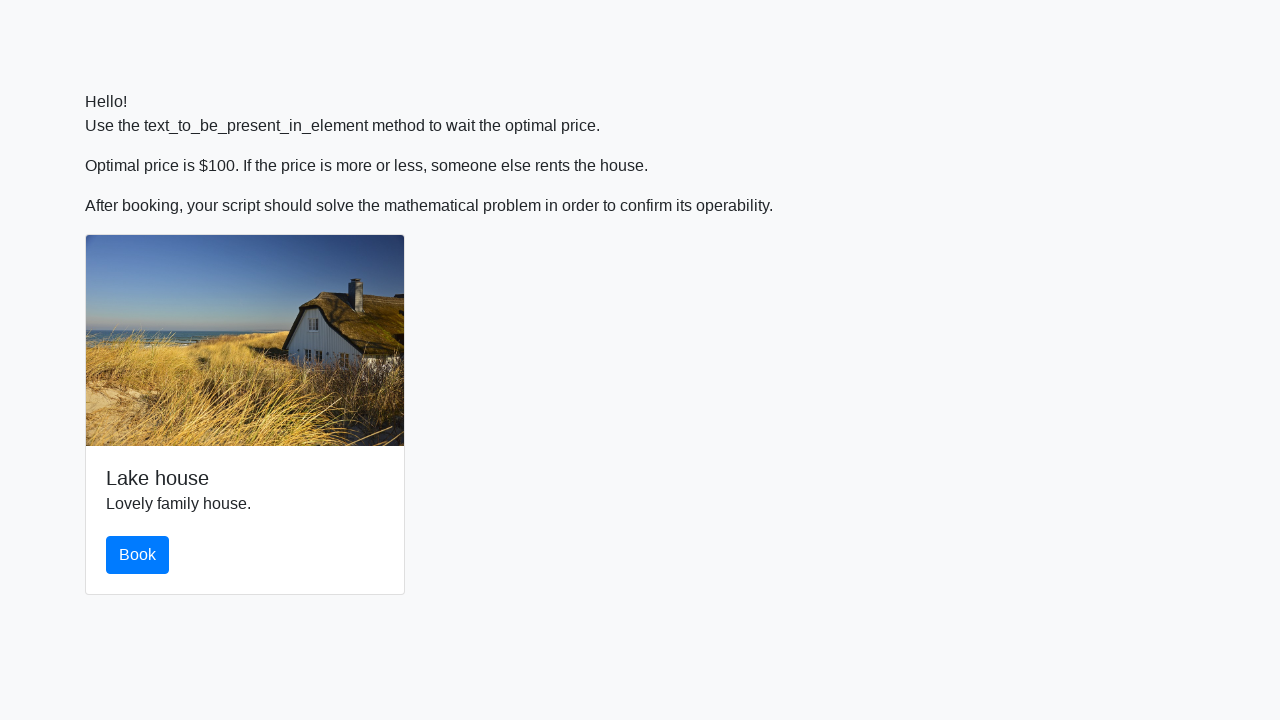

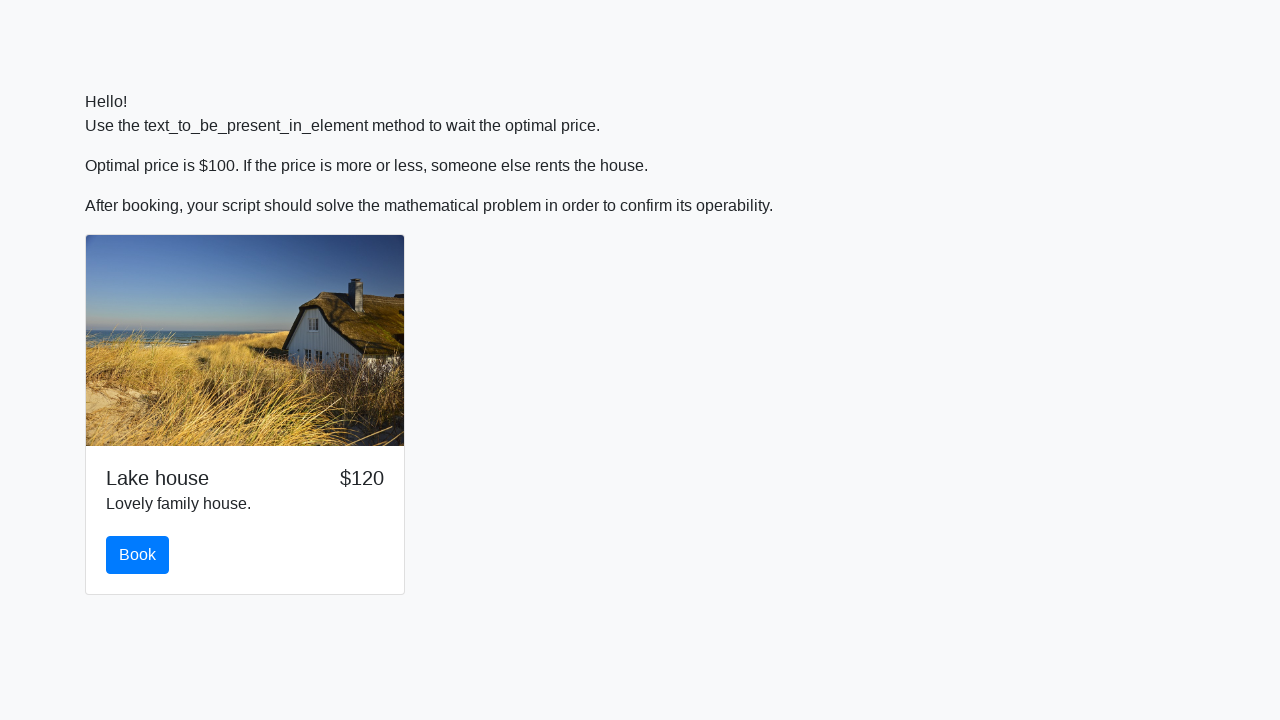